Tests a jQuery UI price range slider by clicking and dragging the left slider handle to adjust the minimum price value

Starting URL: https://www.jqueryscript.net/demo/Price-Range-Slider-jQuery-UI/

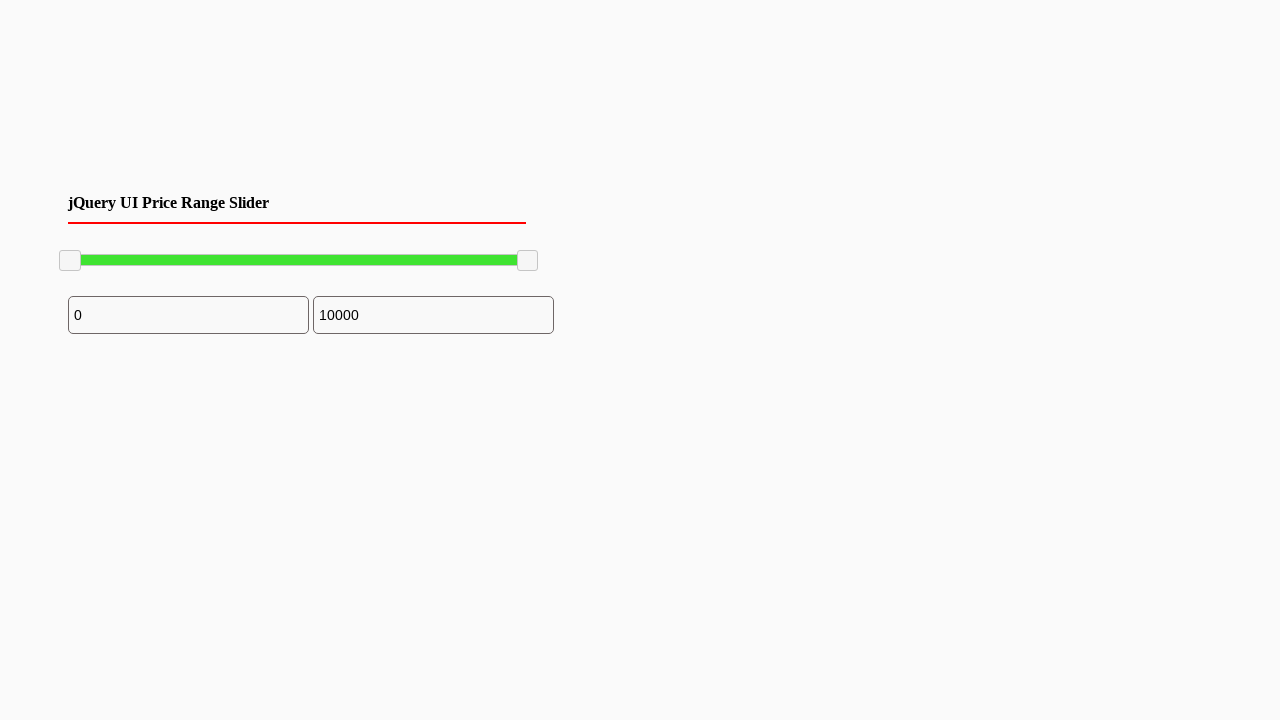

Located the left slider handle element
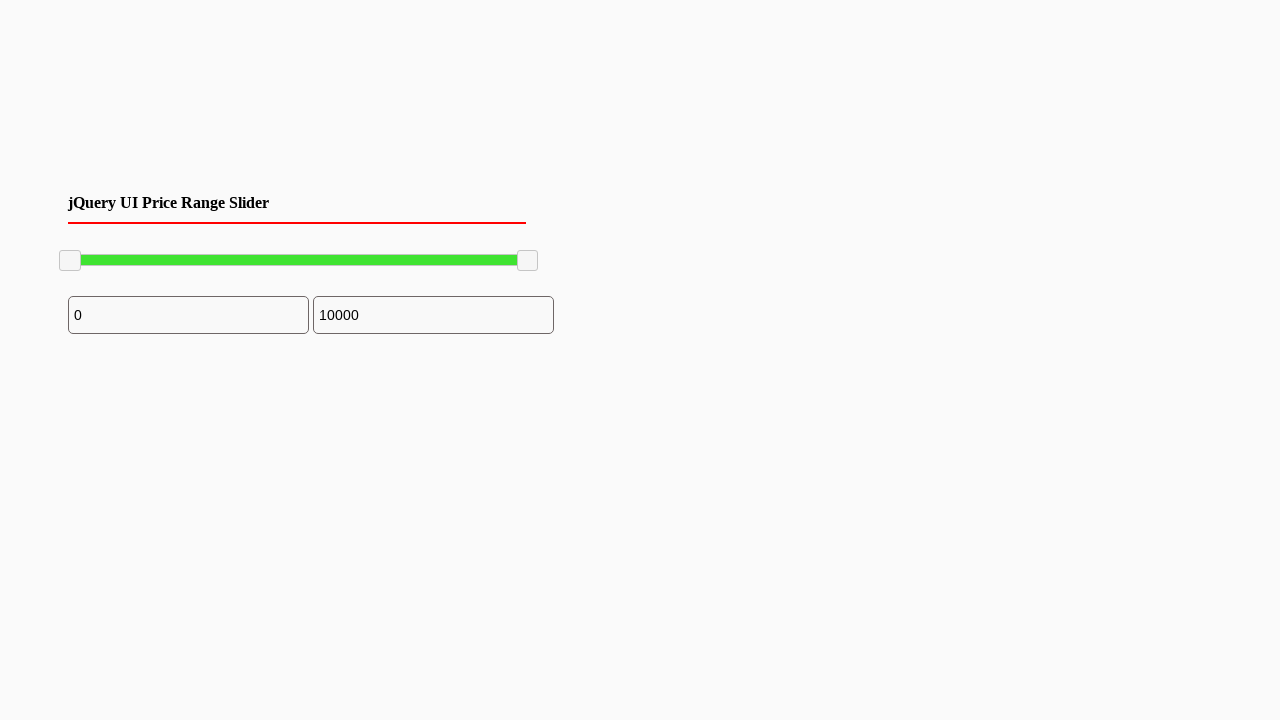

Retrieved bounding box coordinates of the slider handle
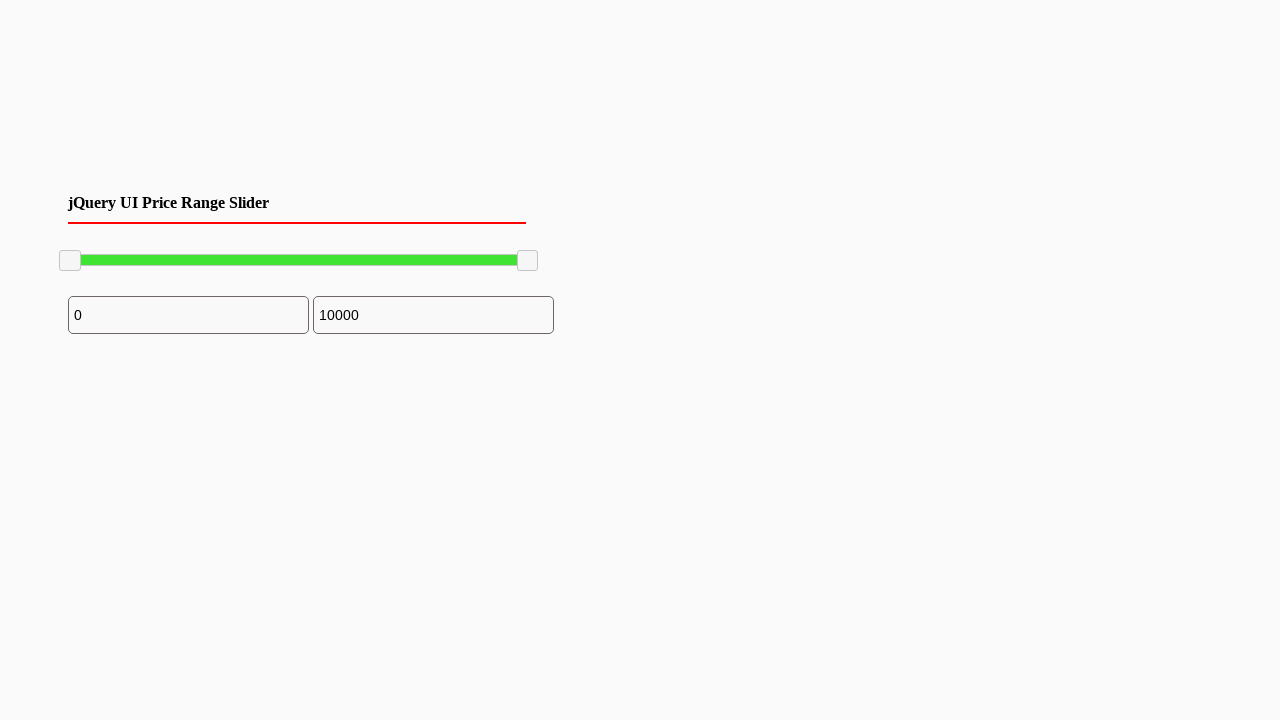

Moved mouse to the center of the slider handle at (70, 261)
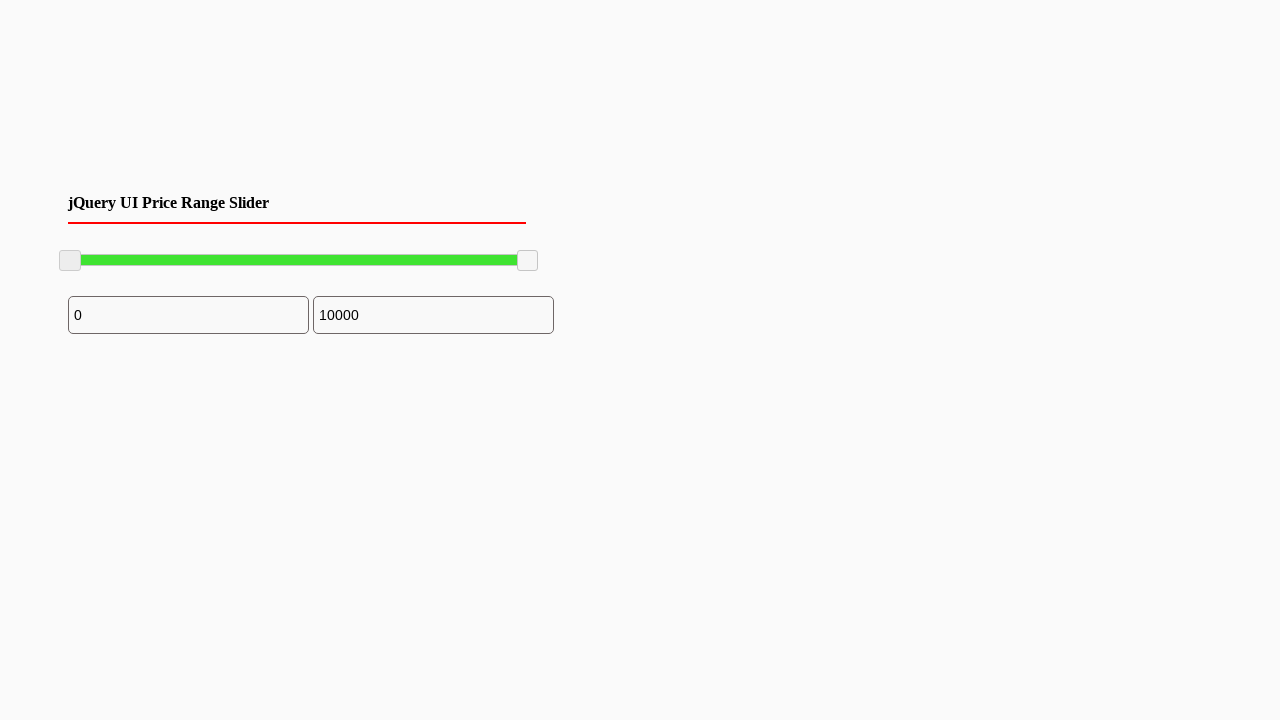

Pressed down the mouse button on the slider handle at (70, 261)
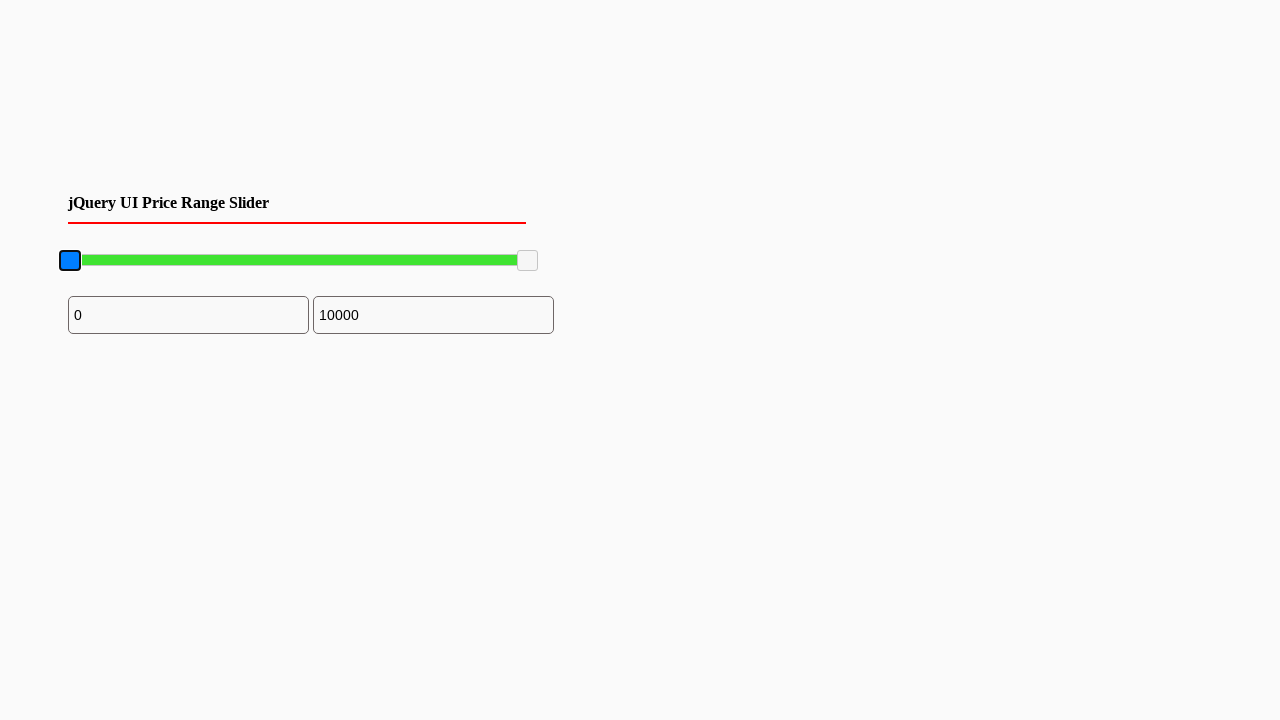

Dragged the slider handle 50 pixels to the right at (120, 261)
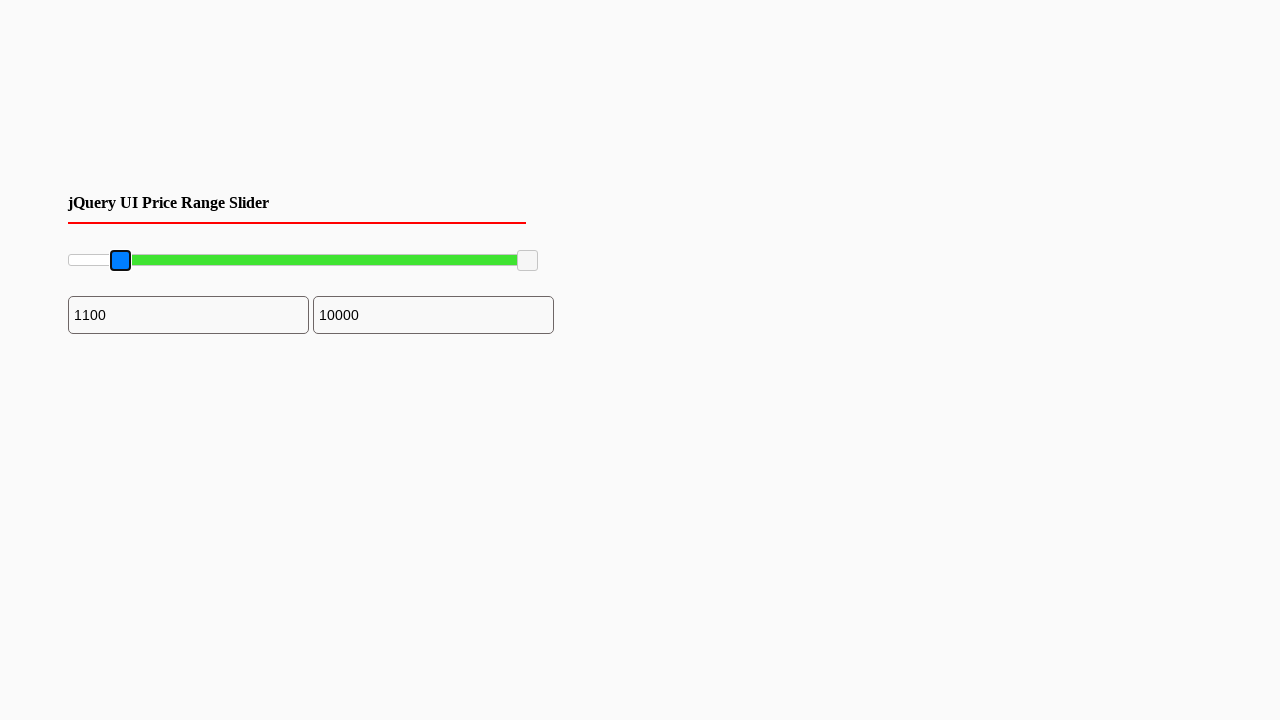

Released the mouse button to complete the drag operation at (120, 261)
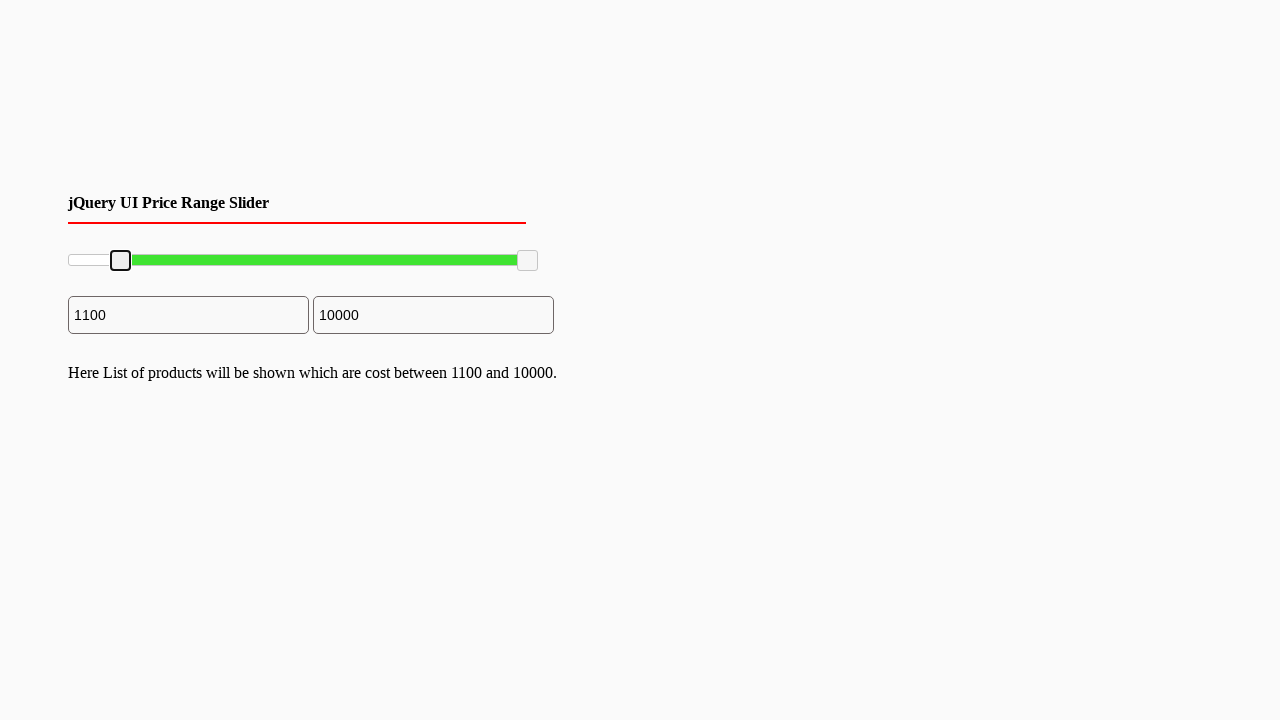

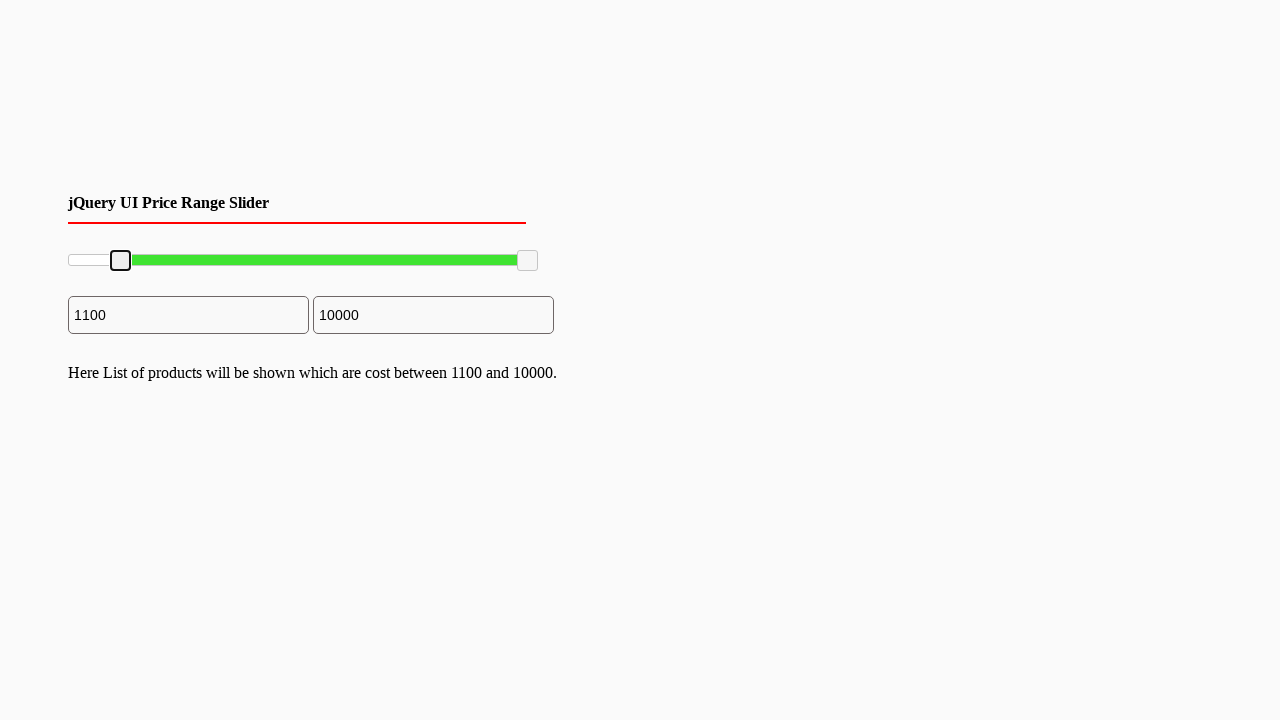